Tests a registration form by filling in first name, last name, and email fields in the first block, then submitting the form and verifying the success message appears.

Starting URL: http://suninjuly.github.io/registration1.html

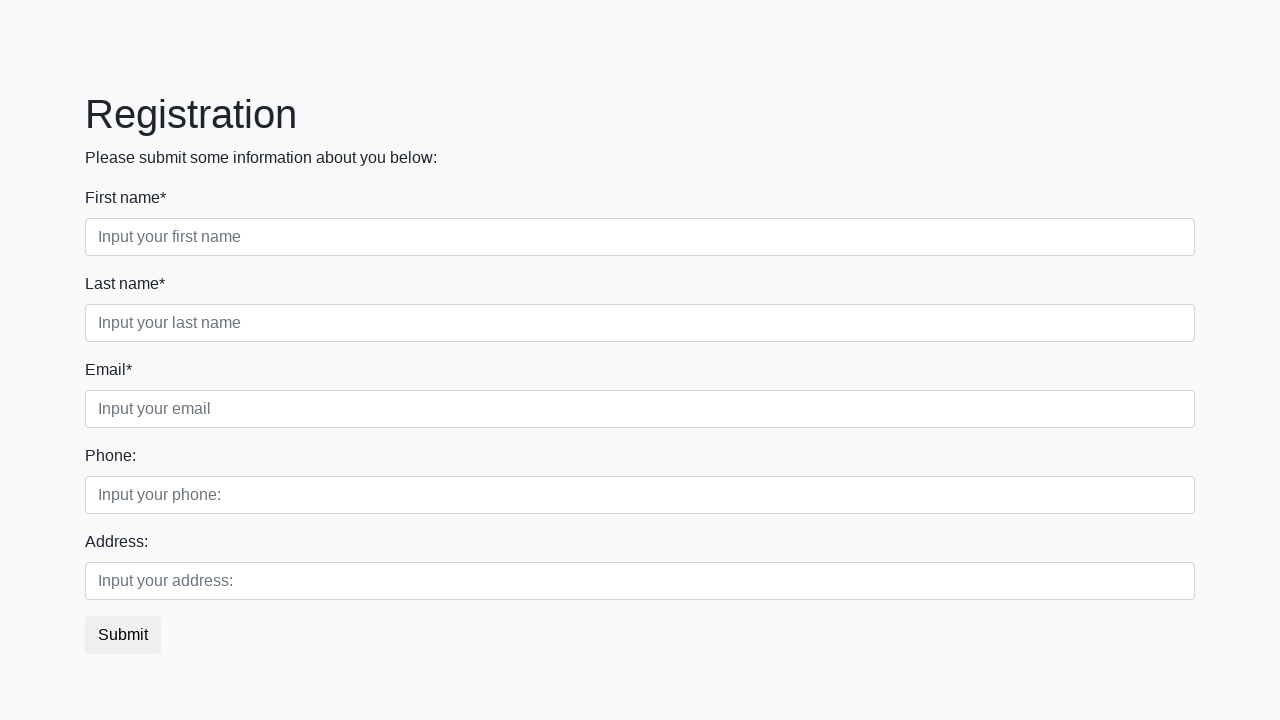

Filled first name field with 'Alexei' on .first_block :nth-child(1) input
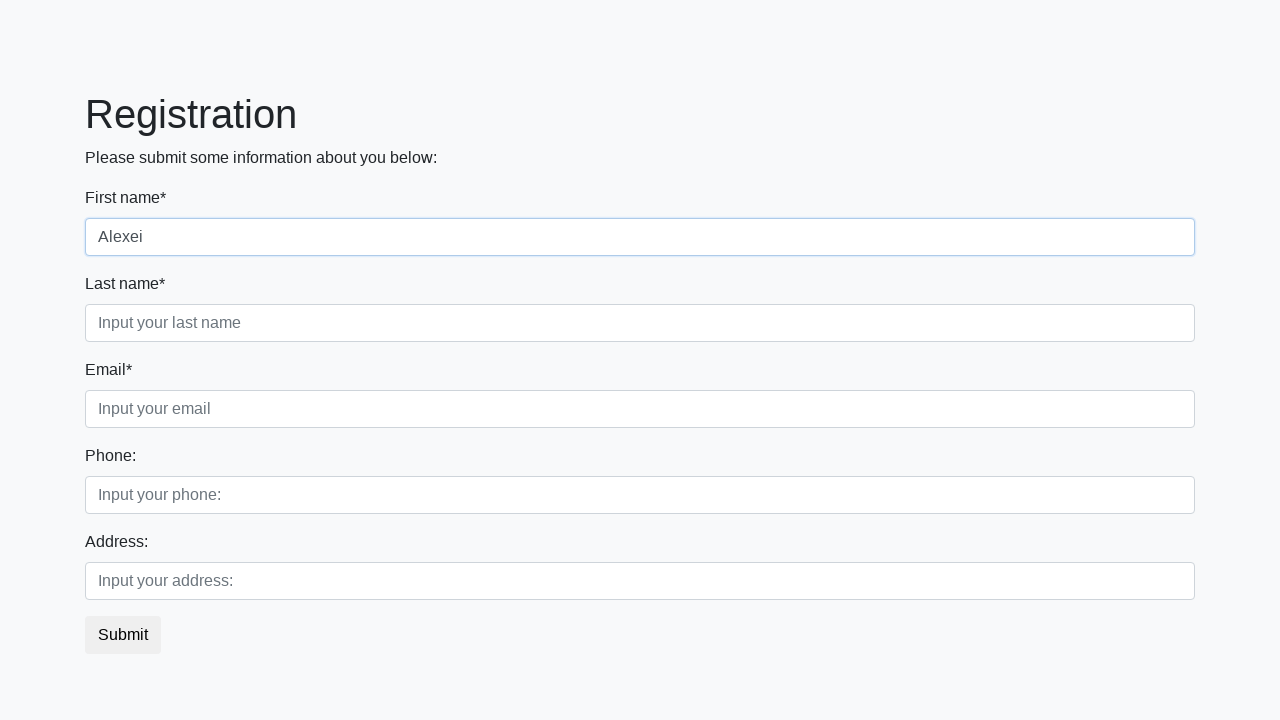

Filled last name field with 'Petrov' on .first_block :nth-child(2) input
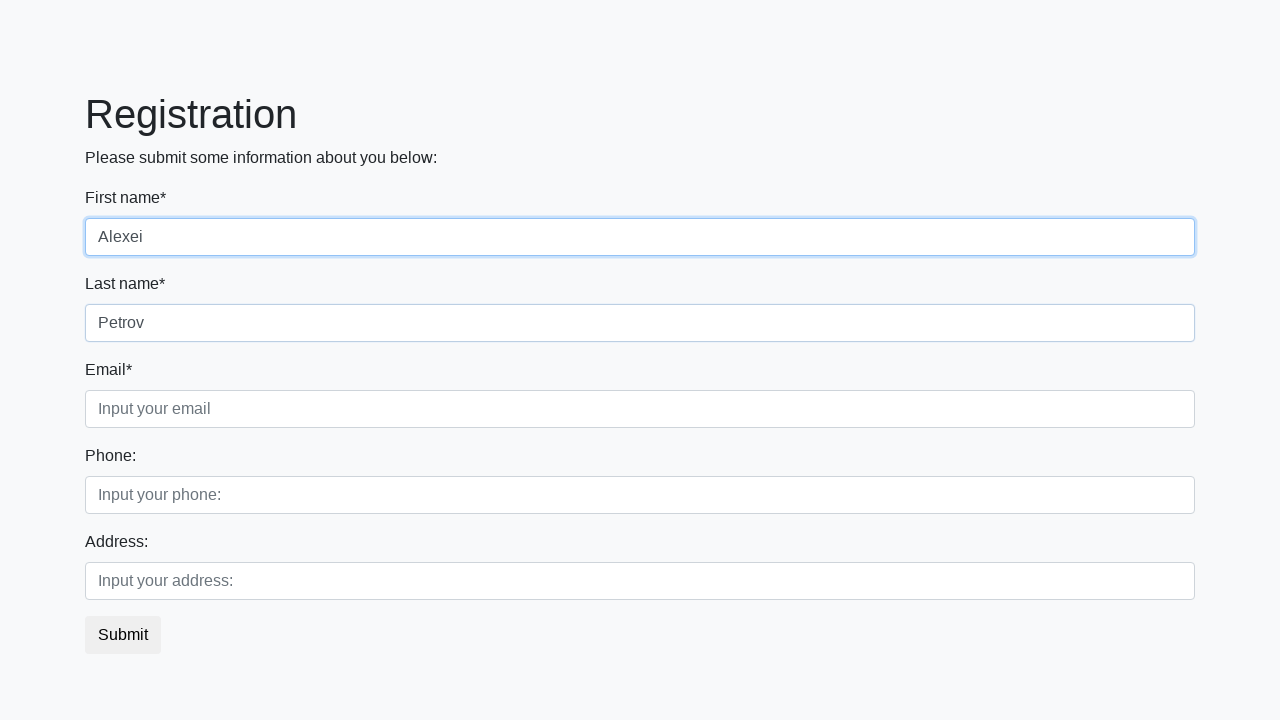

Filled email field with 'alexei.petrov@testmail.ru' on .first_block :nth-child(3) input
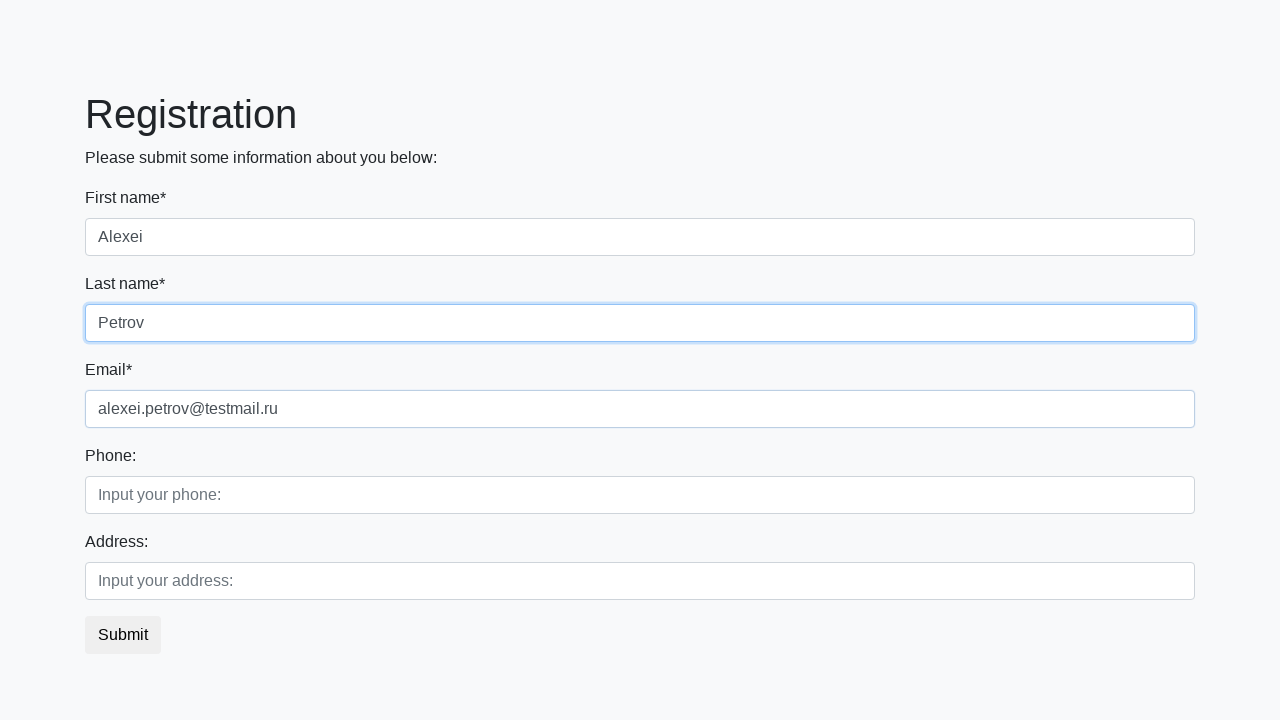

Clicked the Submit button at (123, 635) on xpath=//button[text()='Submit']
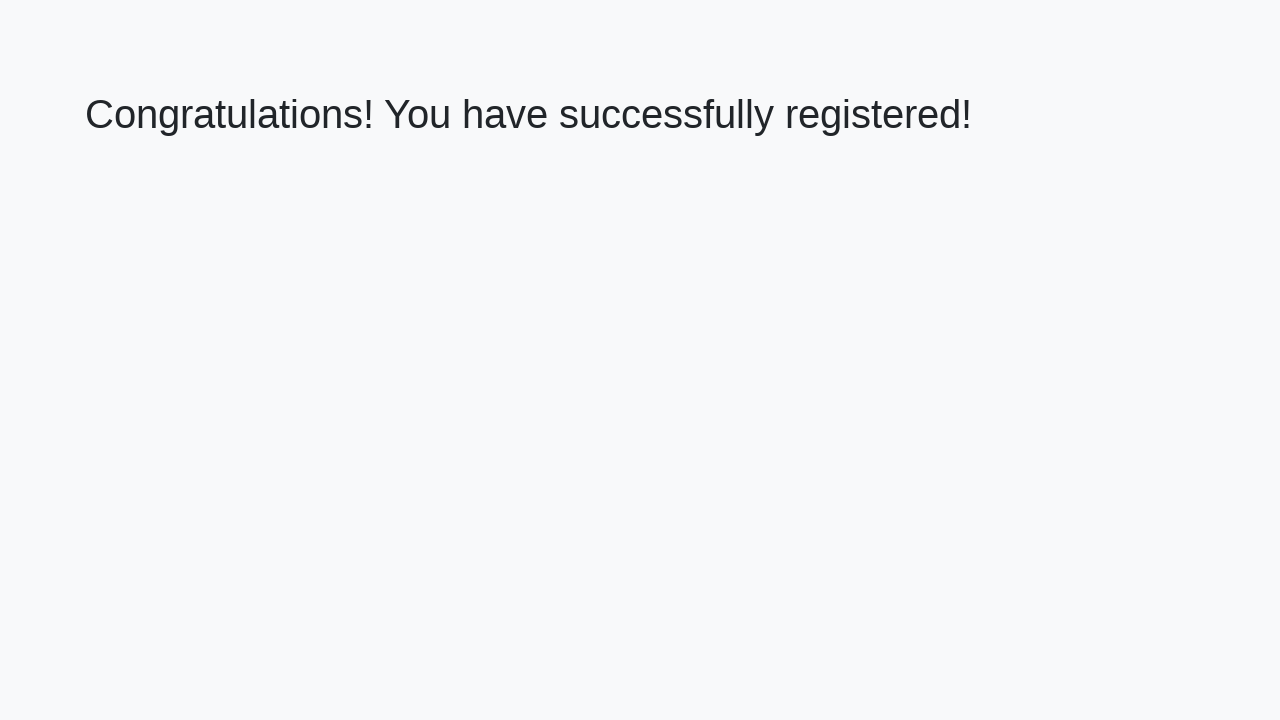

Success message h1 element loaded
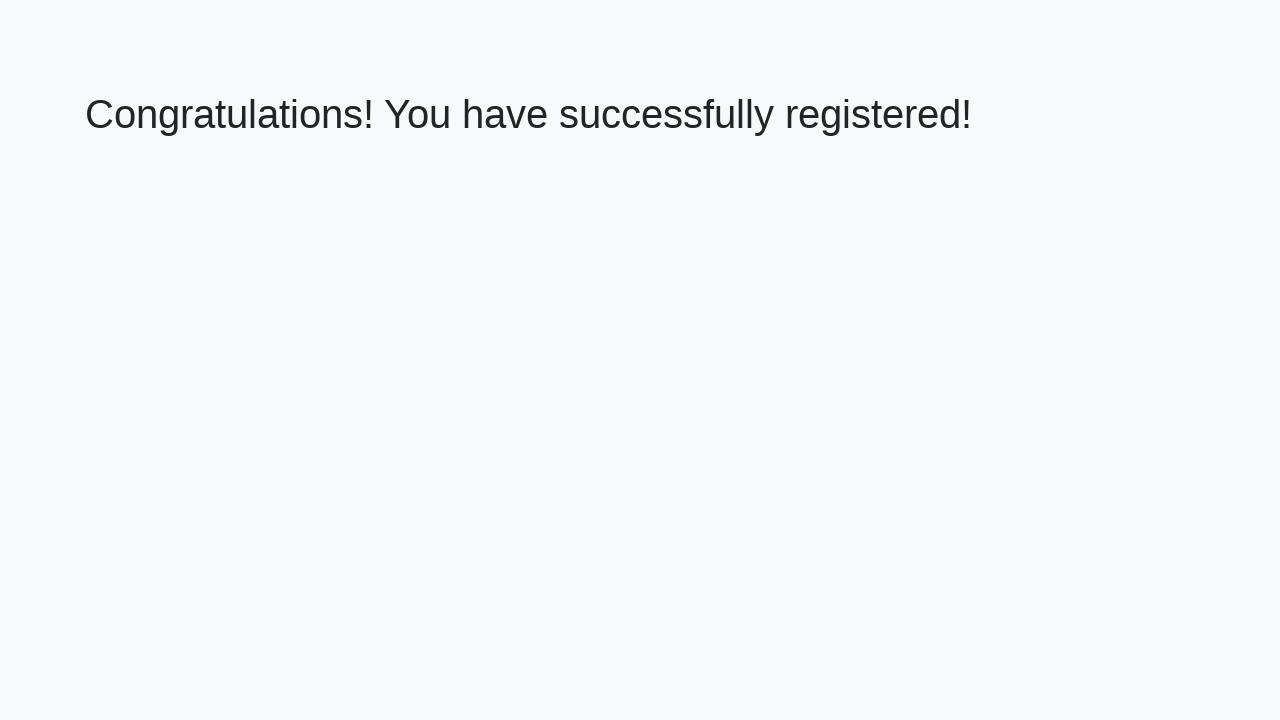

Retrieved success message text
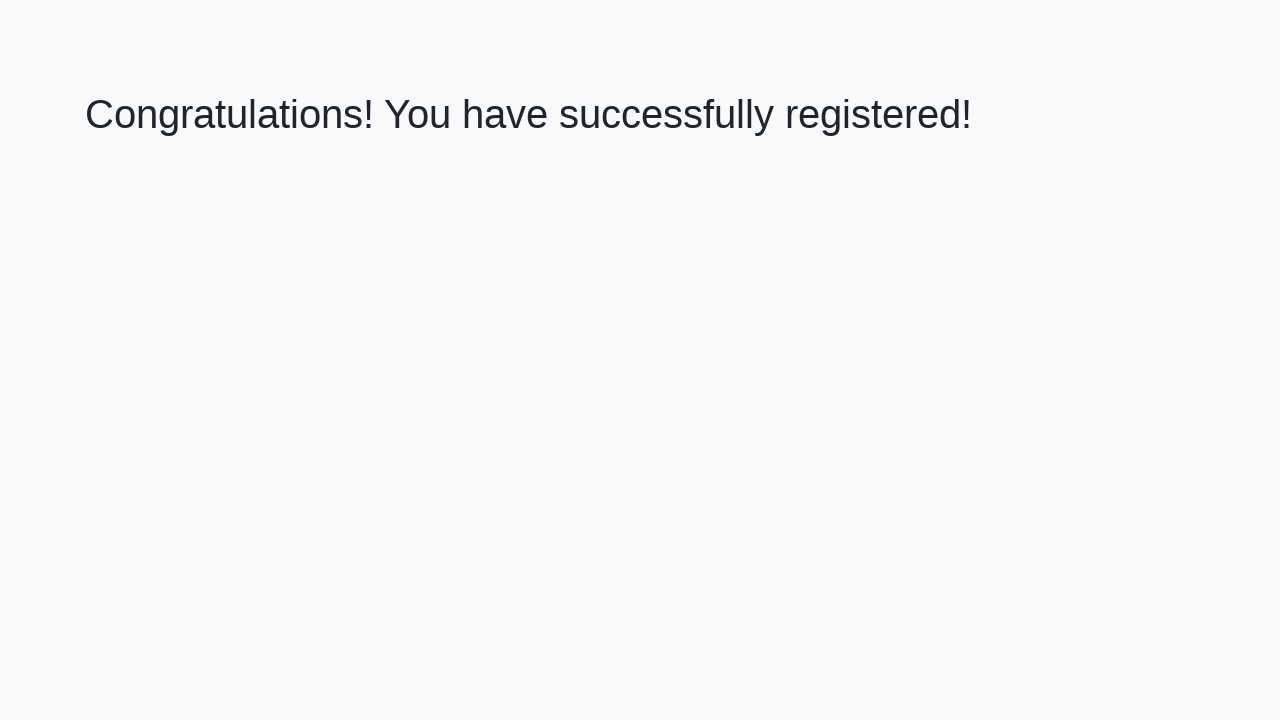

Verified success message: 'Congratulations! You have successfully registered!'
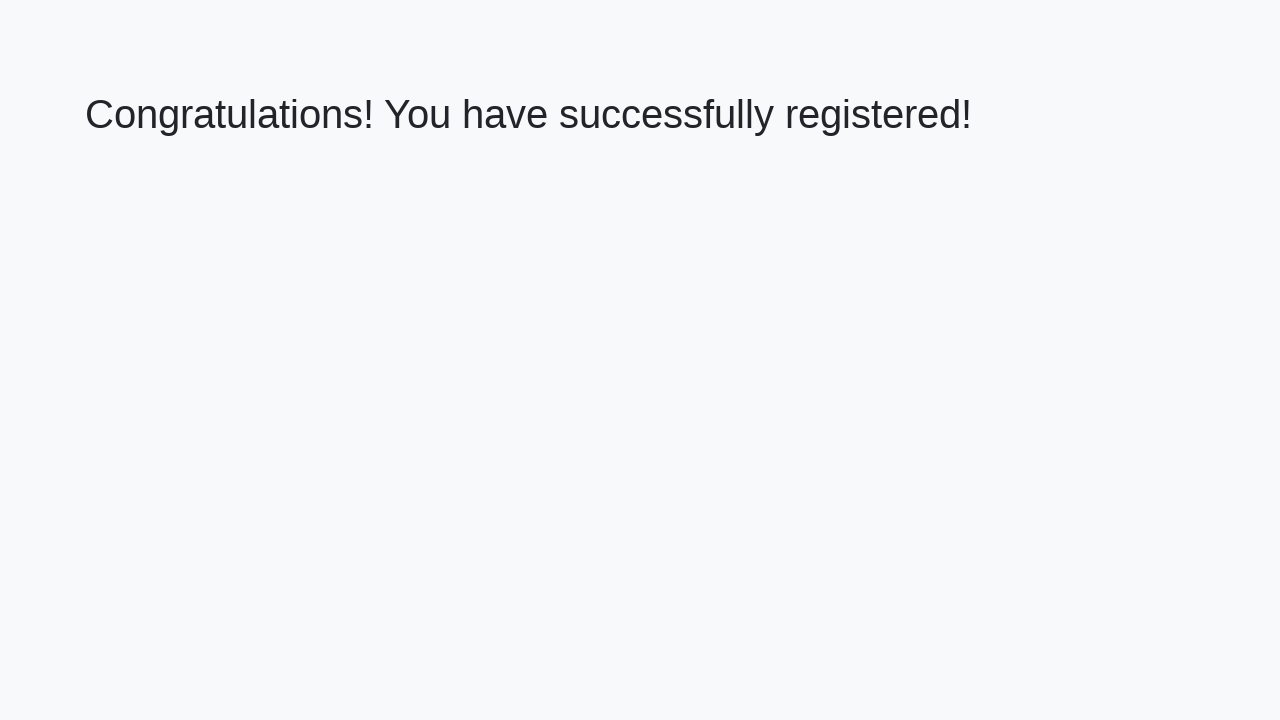

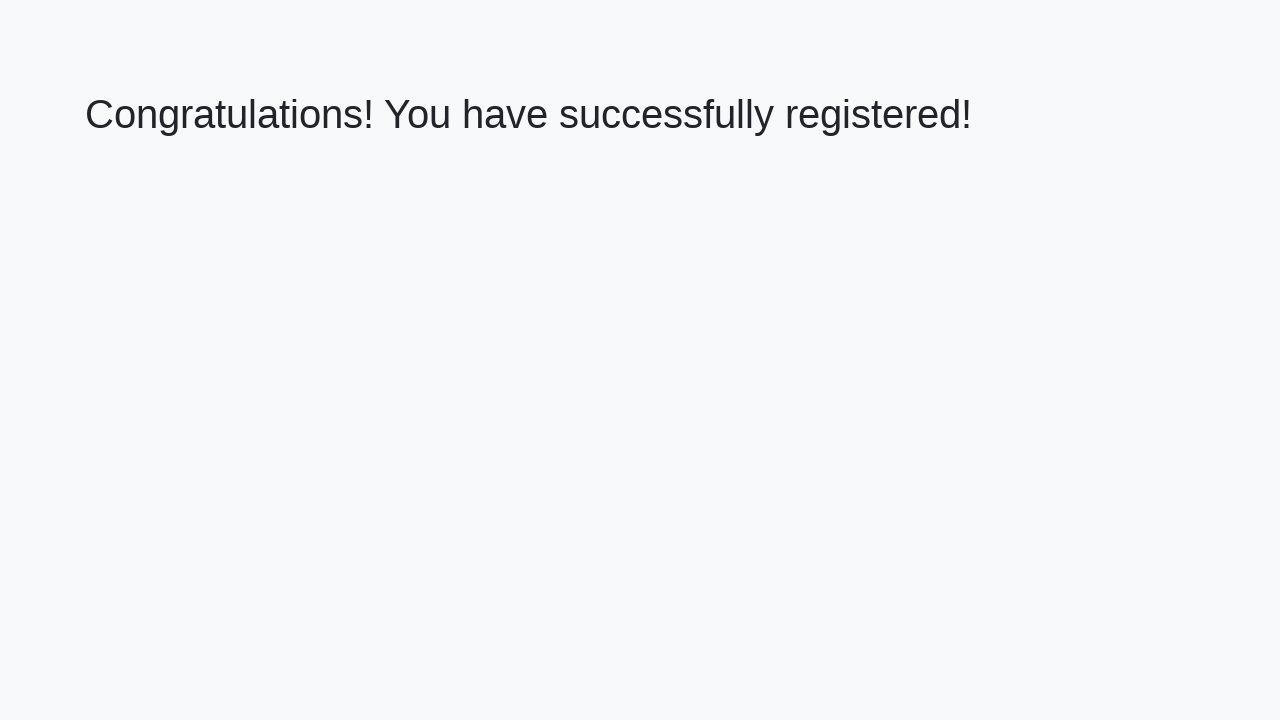